Navigates to Heytea online ordering page with mobile viewport

Starting URL: https://heyteavivocity.meuu.online/home

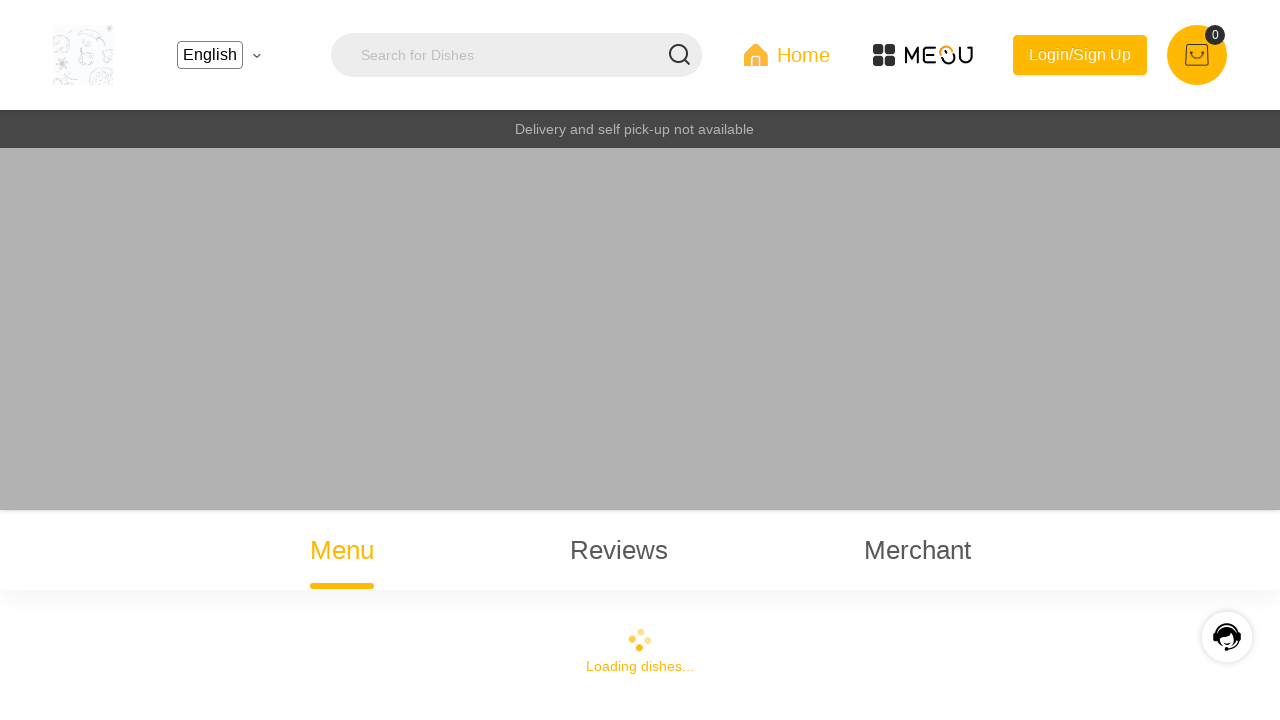

Set mobile viewport to 400x905
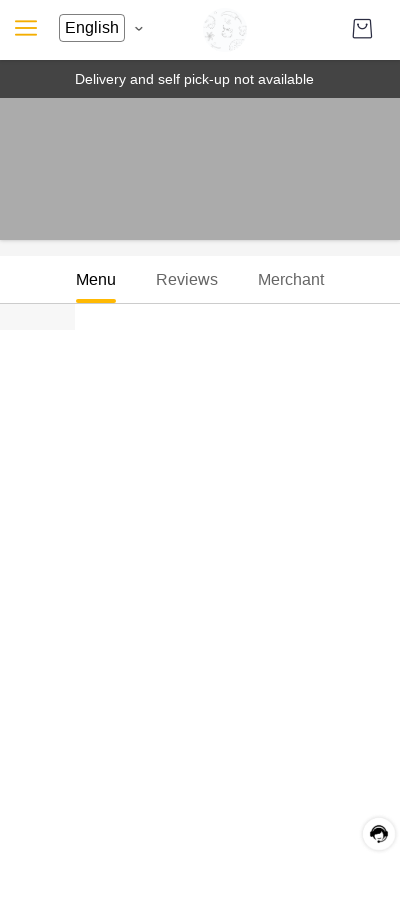

Waited for page to fully load with networkidle state
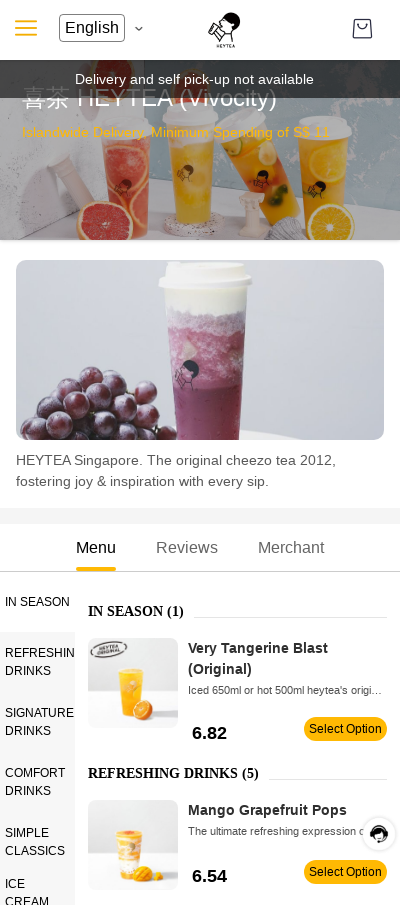

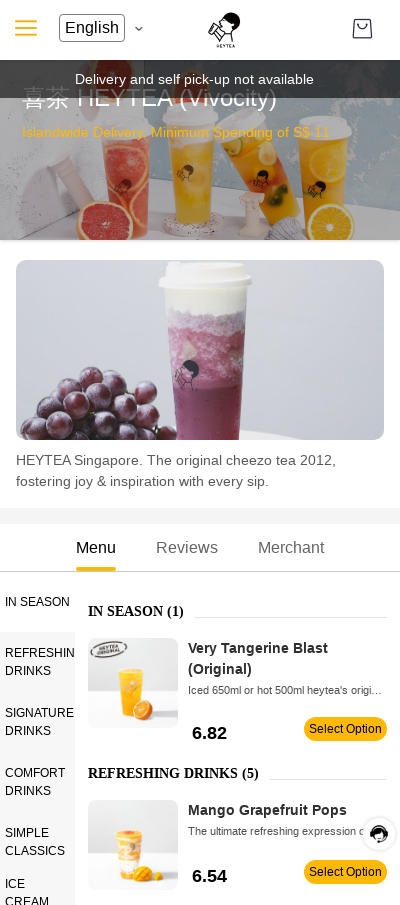